Tests the Add/Remove Elements functionality by clicking to add an element, verifying it appears, then removing it

Starting URL: https://the-internet.herokuapp.com/

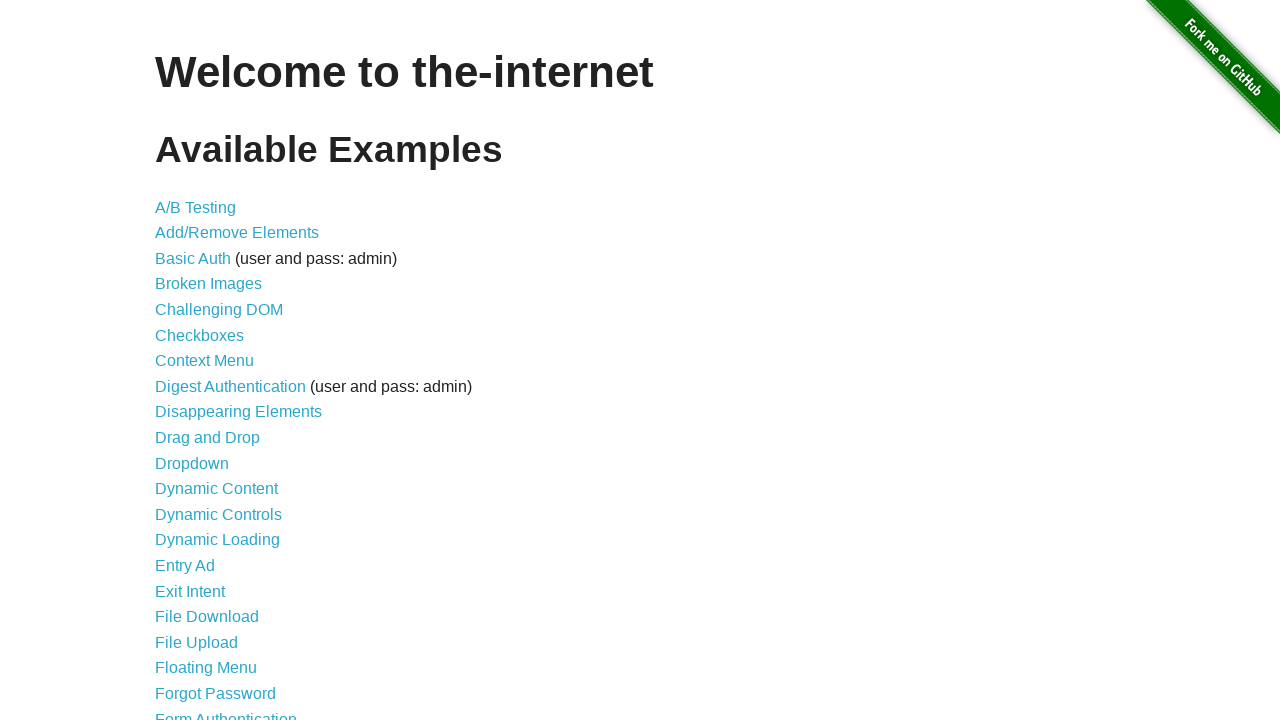

Clicked on Add/Remove Elements link at (237, 233) on text='Add/Remove Elements'
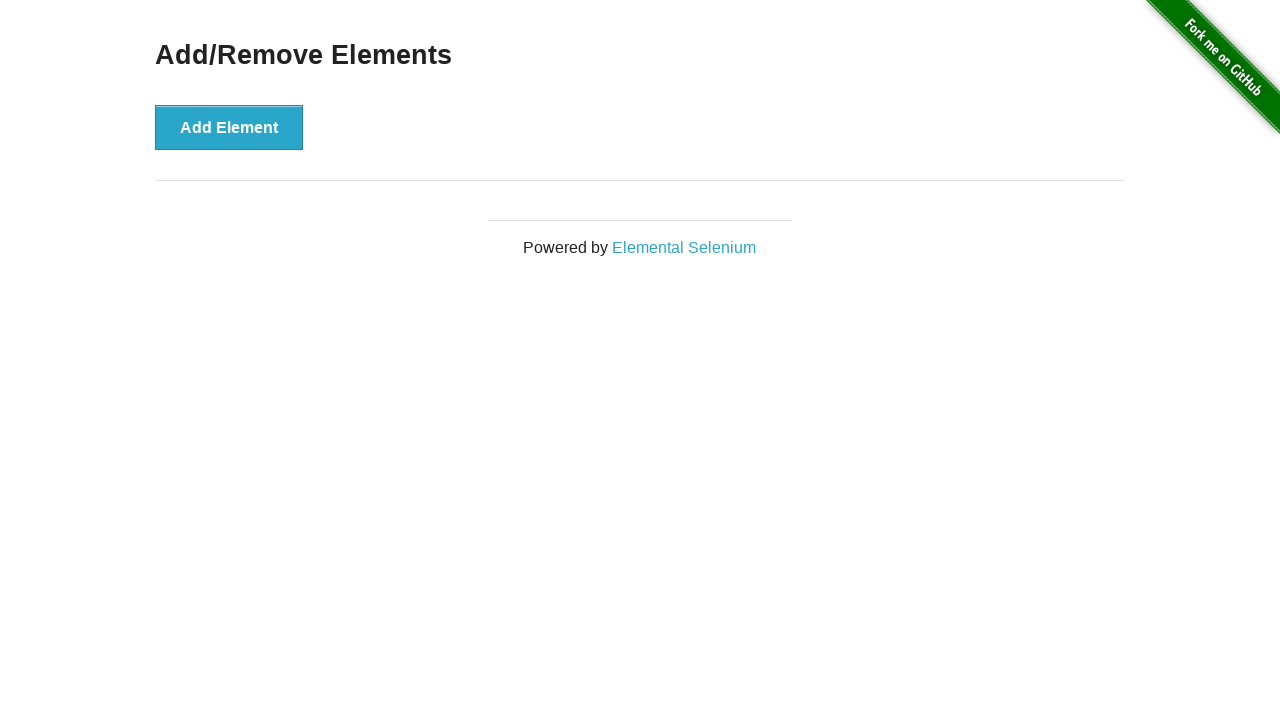

Clicked Add Element button to add a new element at (229, 127) on button:has-text('Add Element')
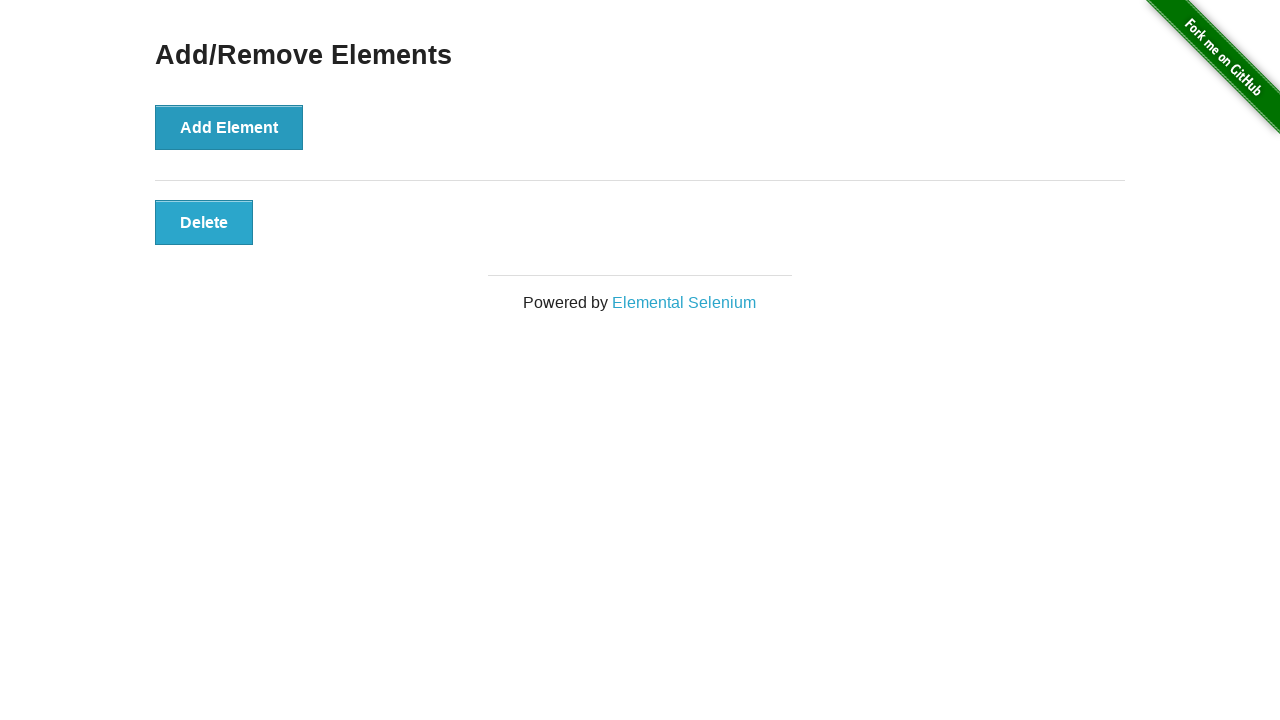

Clicked Delete button to remove the added element at (204, 222) on button:has-text('Delete')
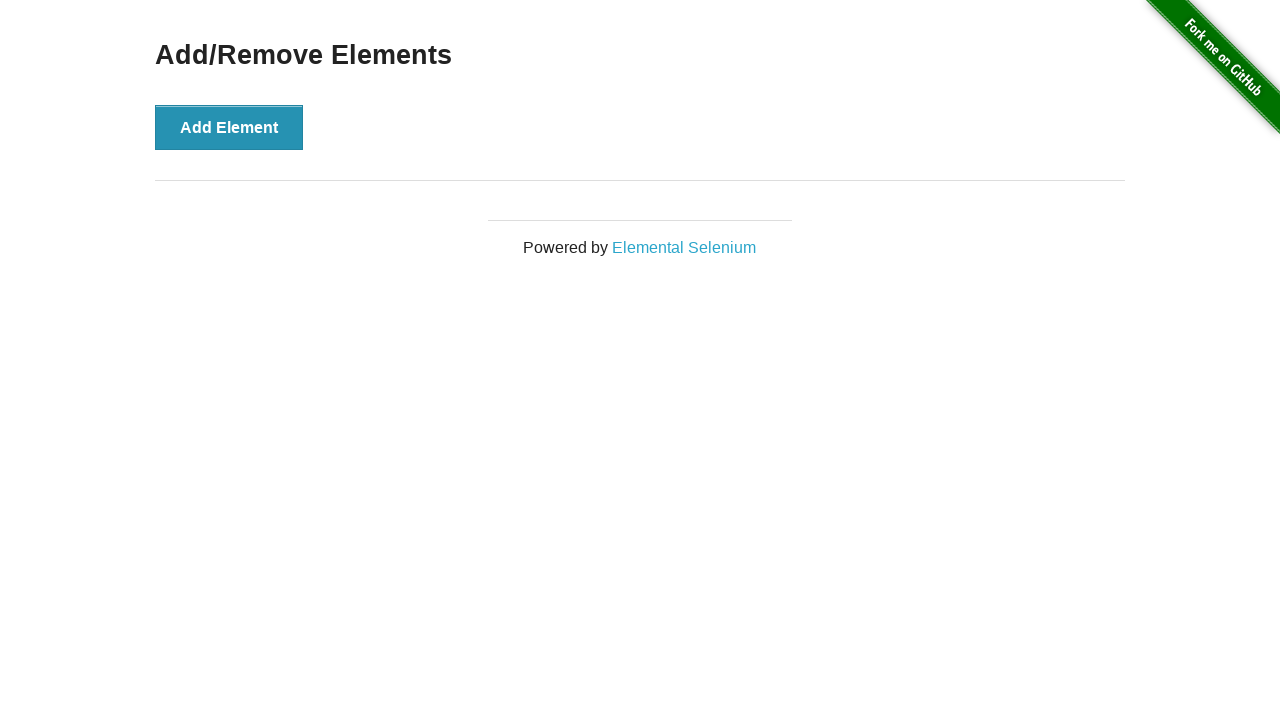

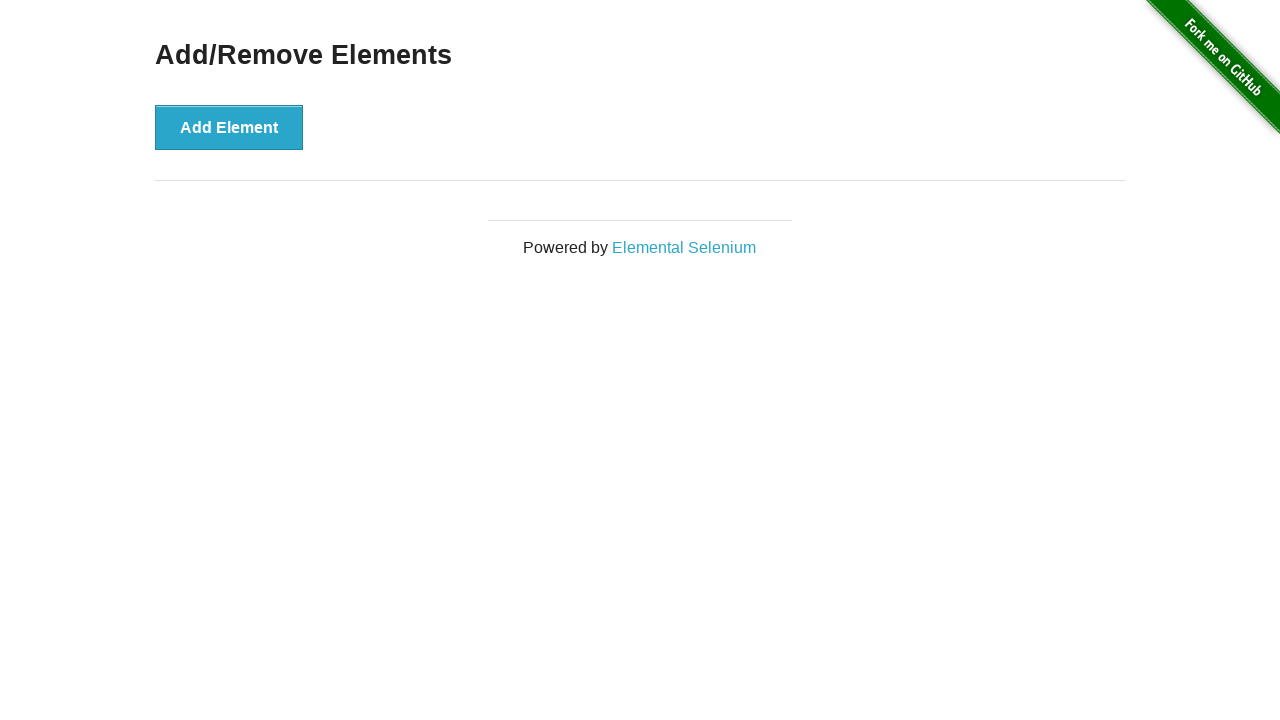